Tests dynamic loading of a hidden element by clicking Example 1 link, starting the loading process, and verifying the hidden element becomes visible with the text "Hello World!"

Starting URL: https://the-internet.herokuapp.com/dynamic_loading

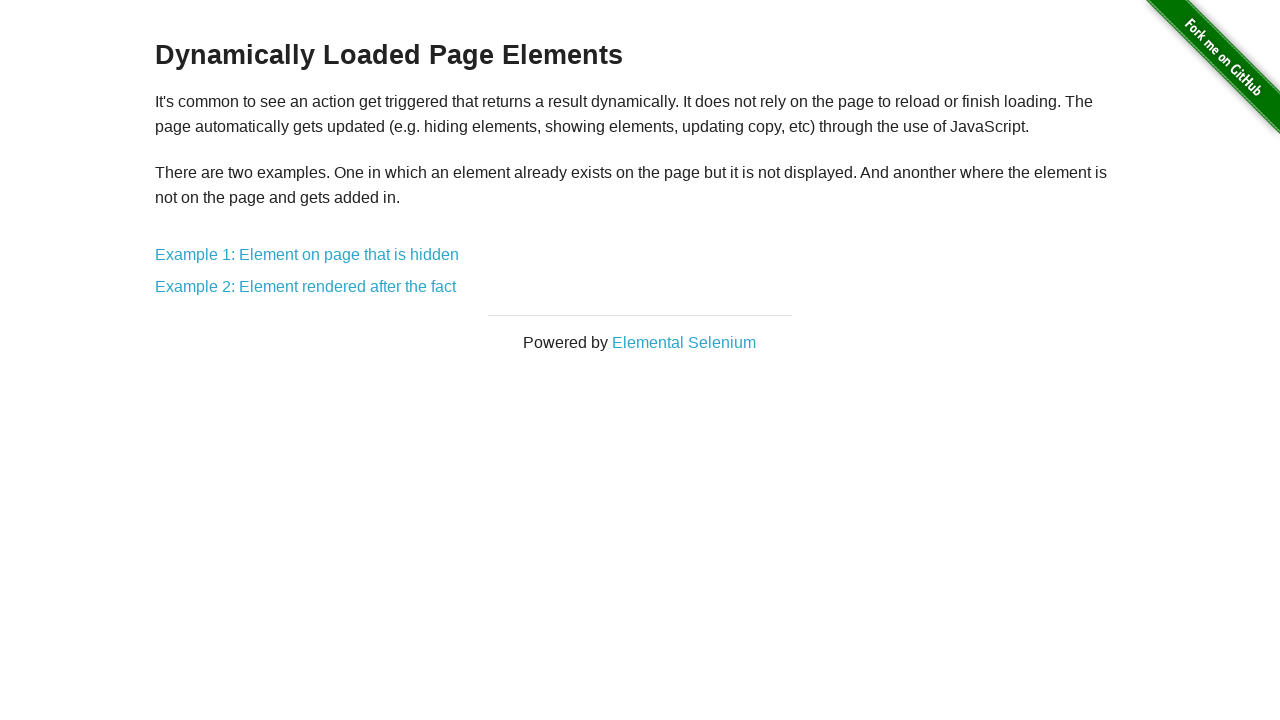

Clicked Example 1 link to navigate to dynamic loading test at (307, 255) on a:has-text('Example 1')
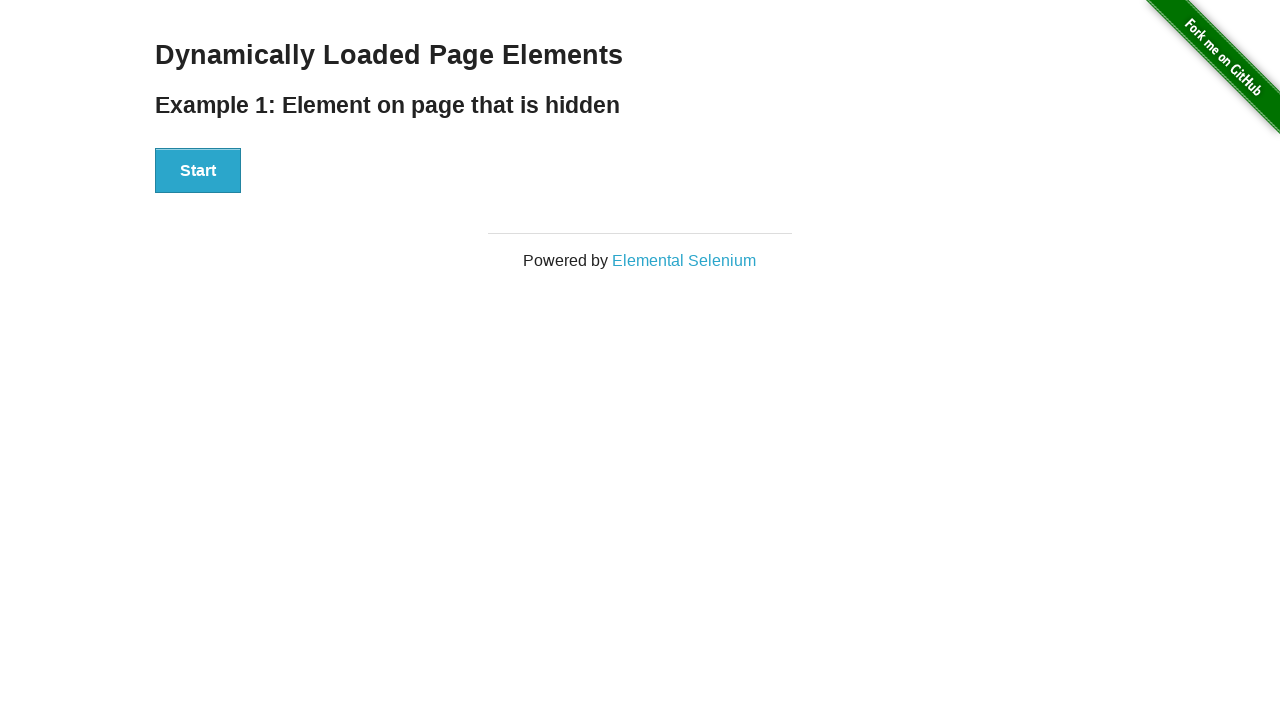

Clicked Start button to begin loading process at (198, 171) on button:has-text('Start')
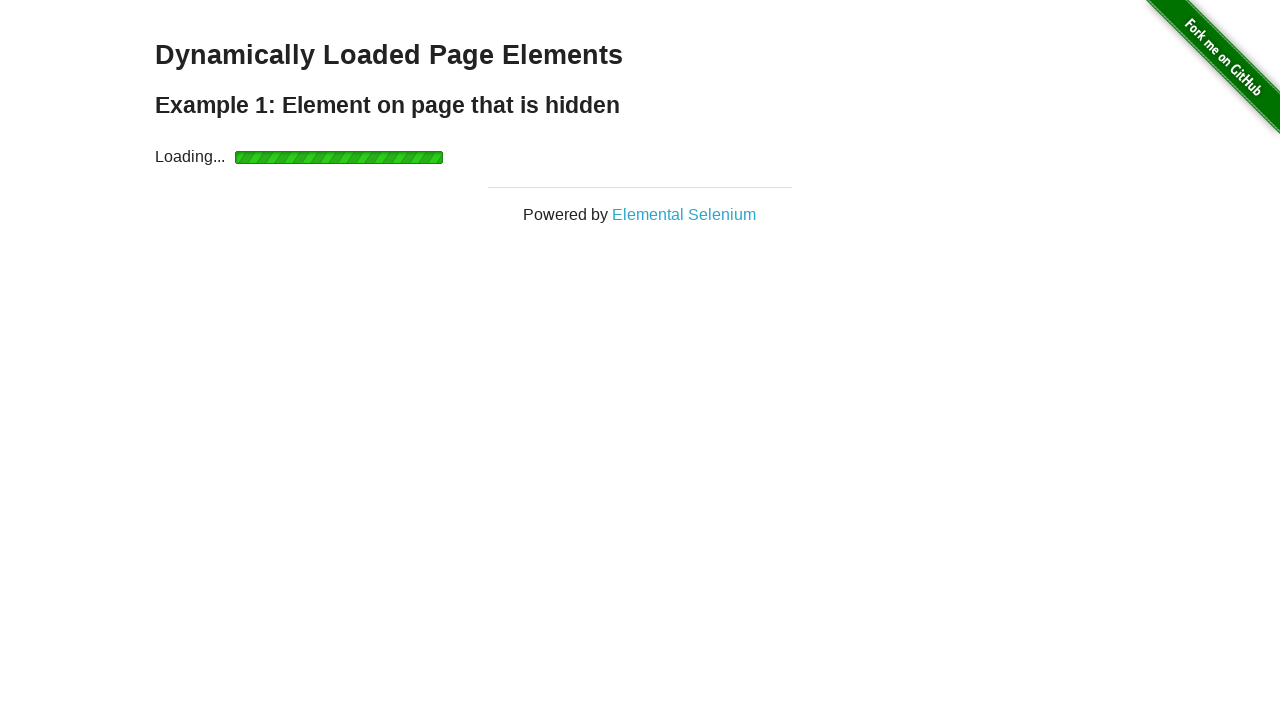

Hidden element with id 'finish' became visible after loading completed
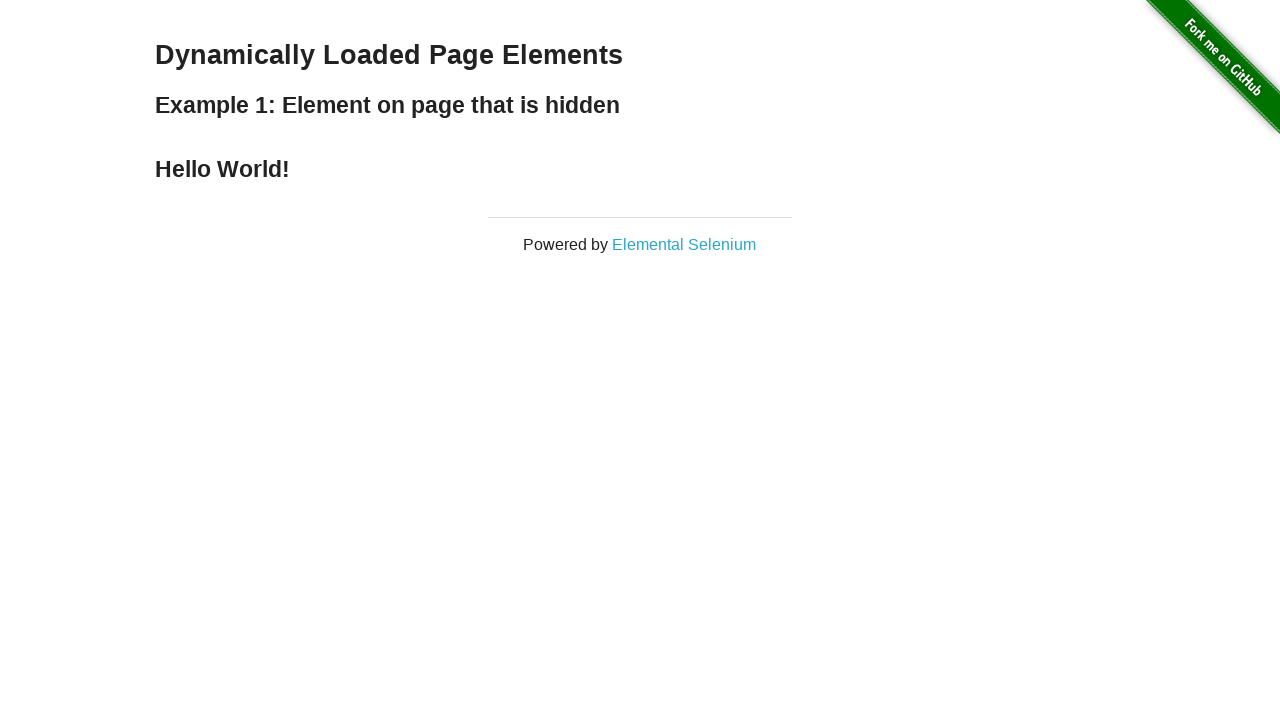

Retrieved text content from finish element
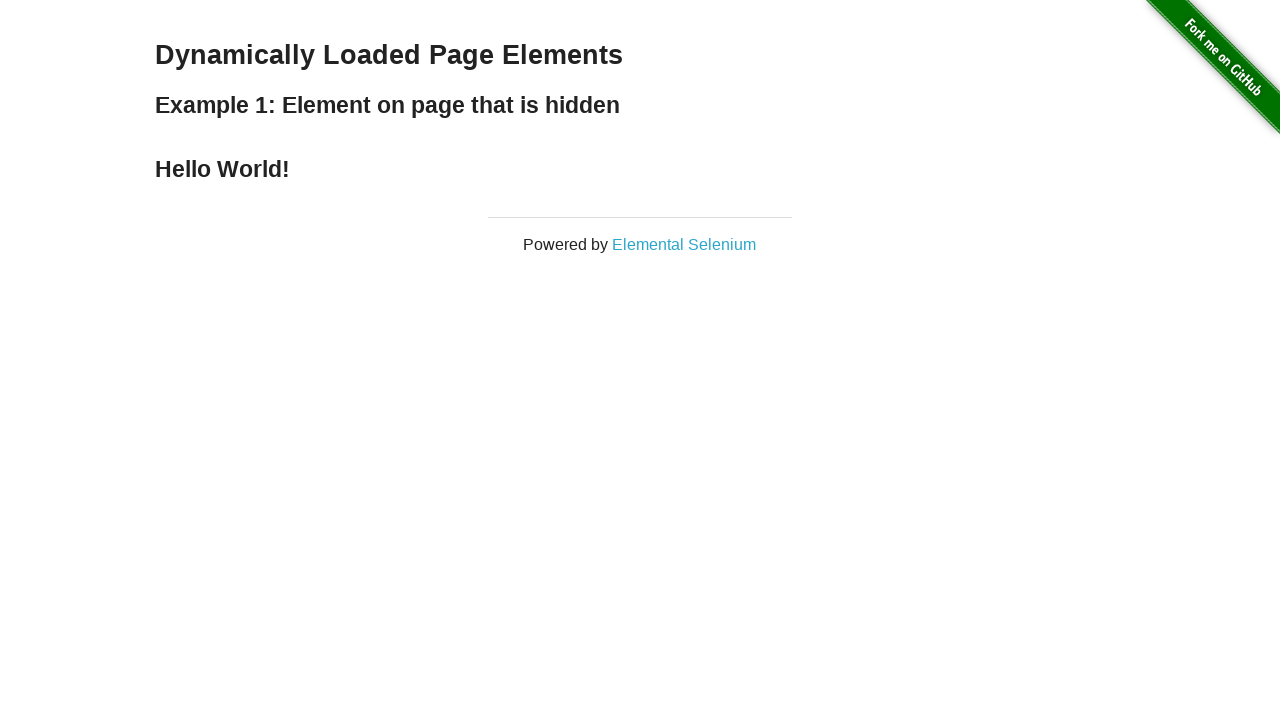

Verified finish element contains expected text 'Hello World!'
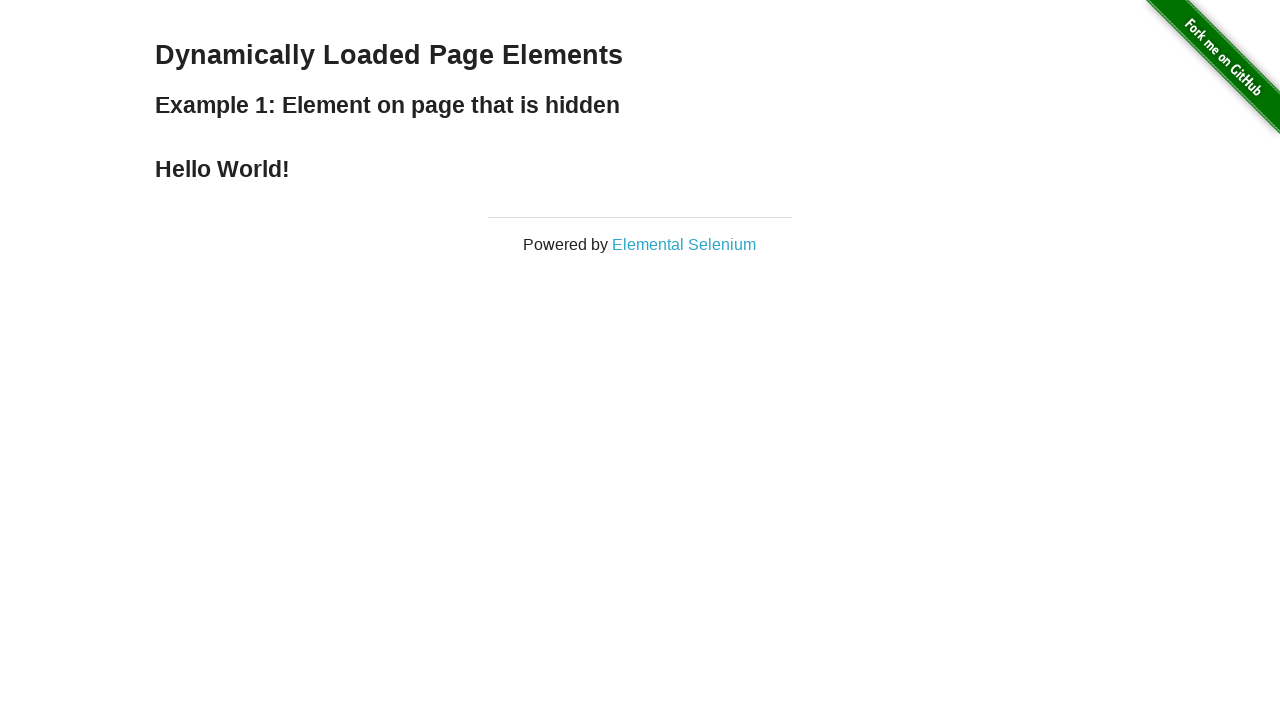

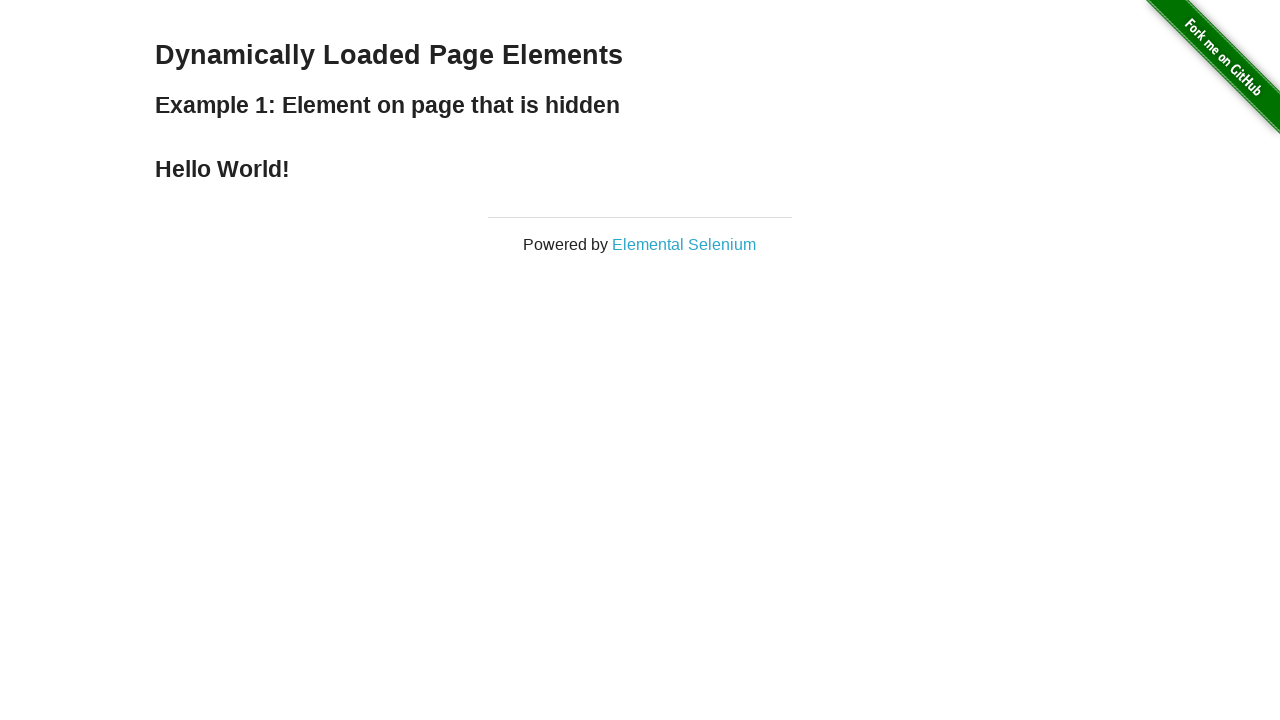